Tests calendar date picker functionality by selecting a specific date (June 15, 2027) through the calendar widget navigation

Starting URL: https://rahulshettyacademy.com/seleniumPractise/#/offers

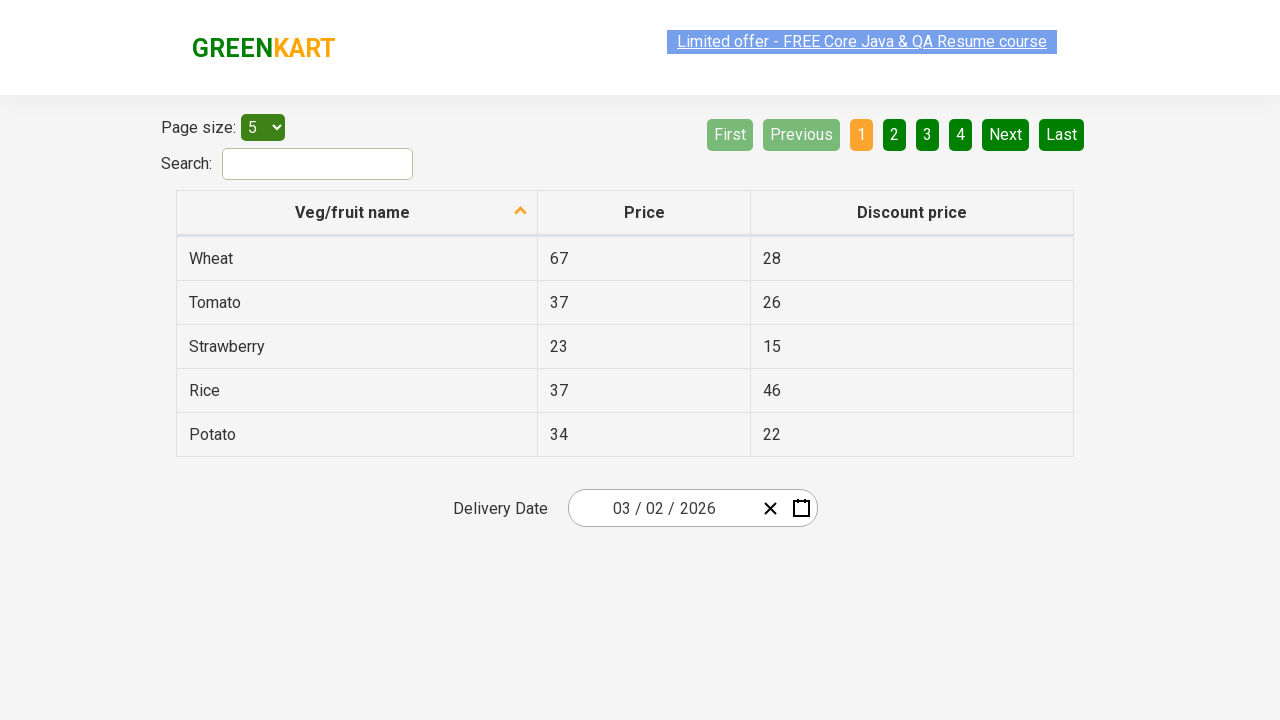

Clicked date picker input group to open calendar widget at (662, 508) on .react-date-picker__inputGroup
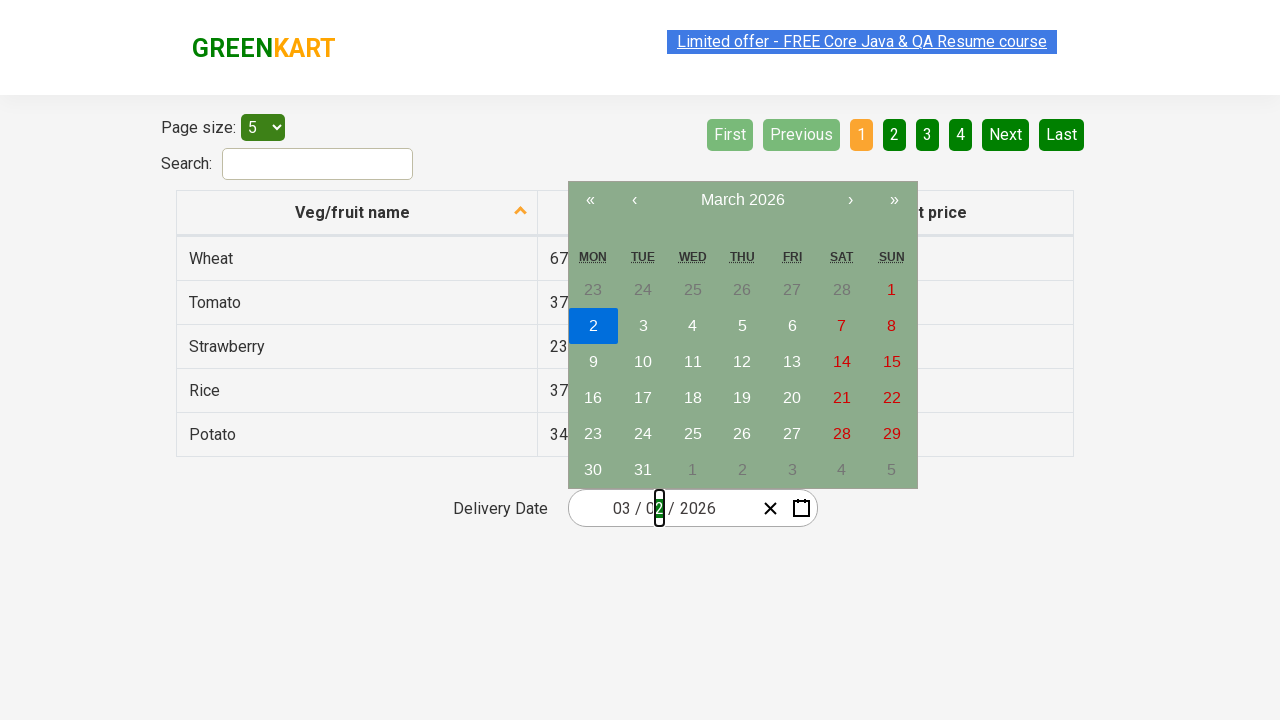

Clicked navigation label to navigate to month view at (742, 200) on .react-calendar__navigation__label
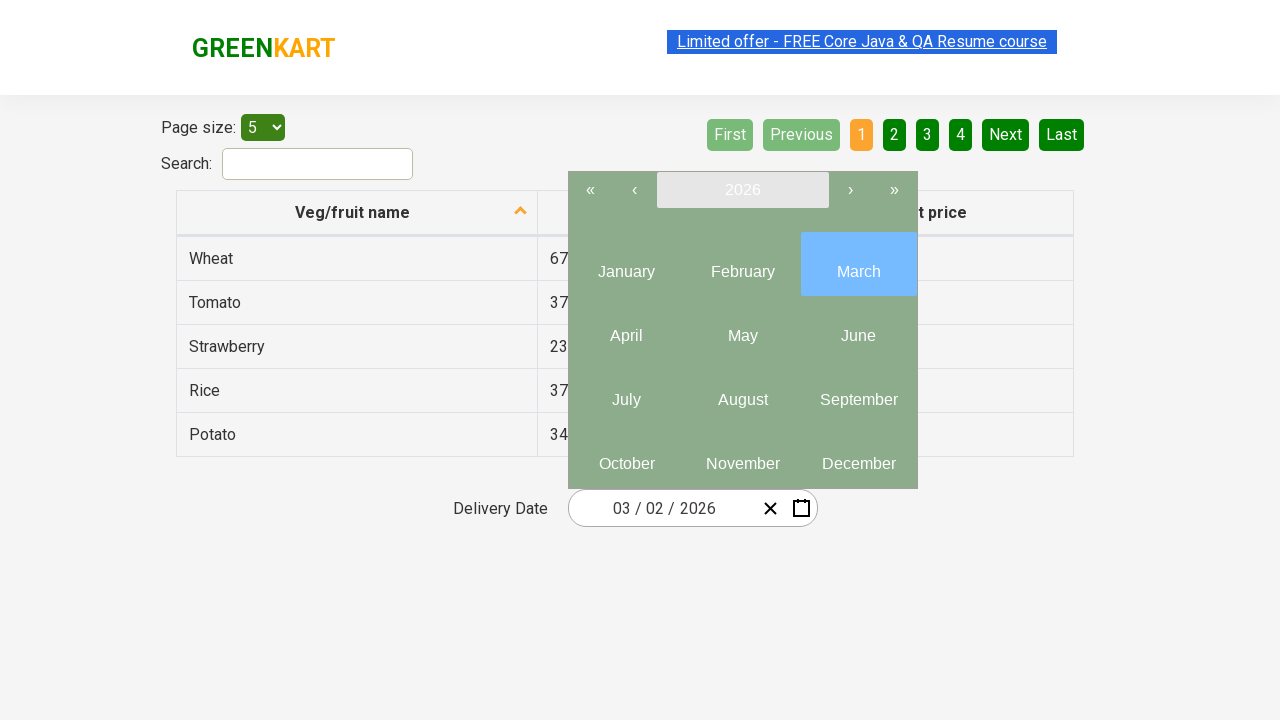

Clicked navigation label again to navigate to year view at (742, 190) on .react-calendar__navigation__label
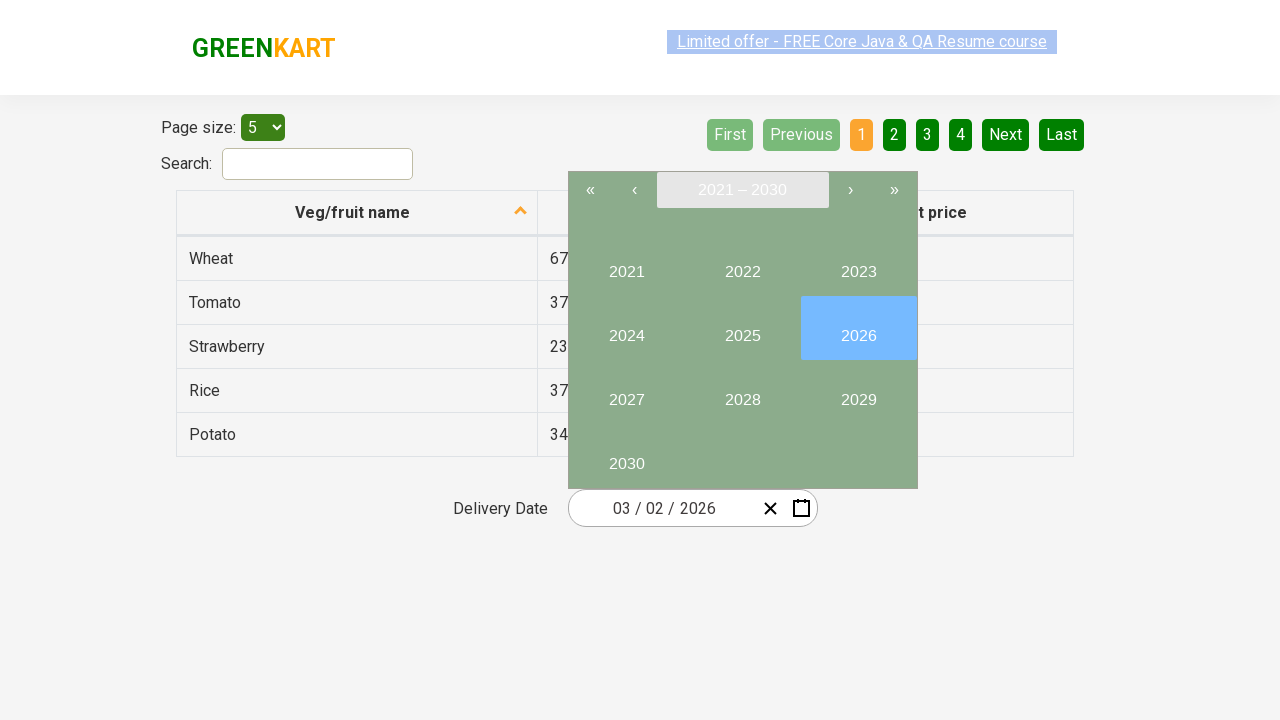

Selected year 2027 from year view at (626, 392) on //button[text()='2027']
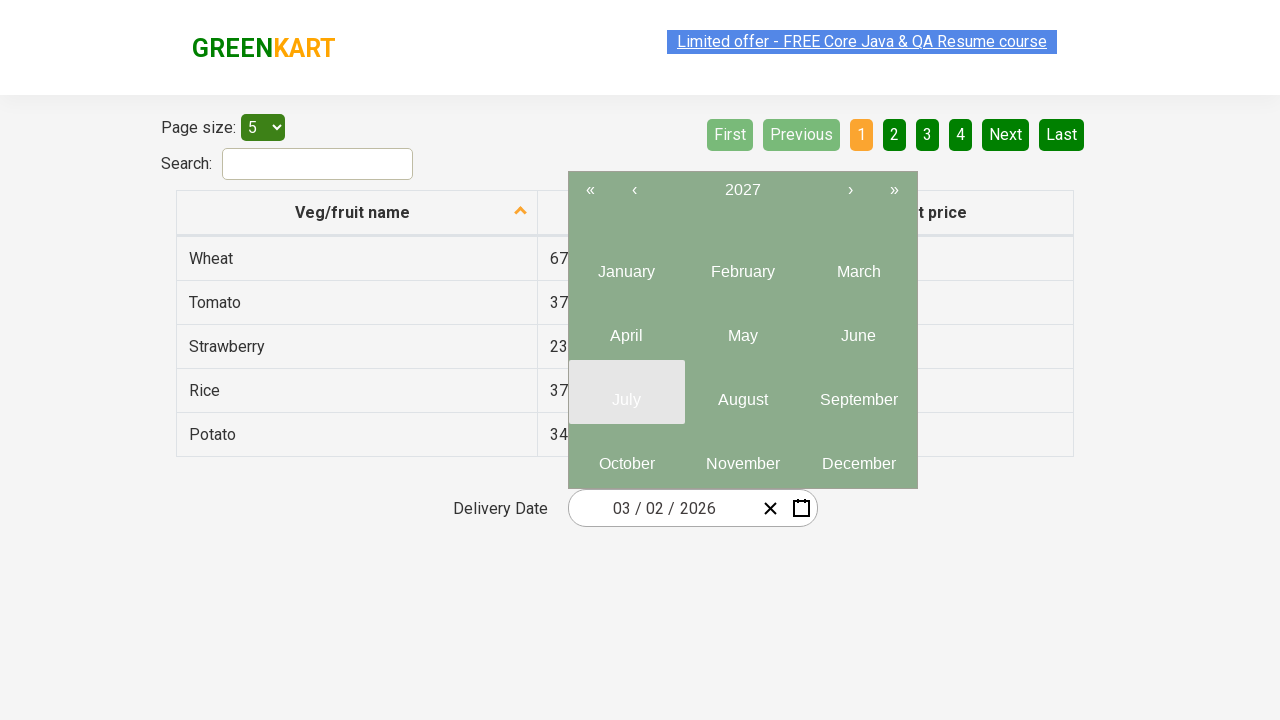

Selected month 6 (June) from month view at (858, 328) on .react-calendar__year-view__months__month >> nth=5
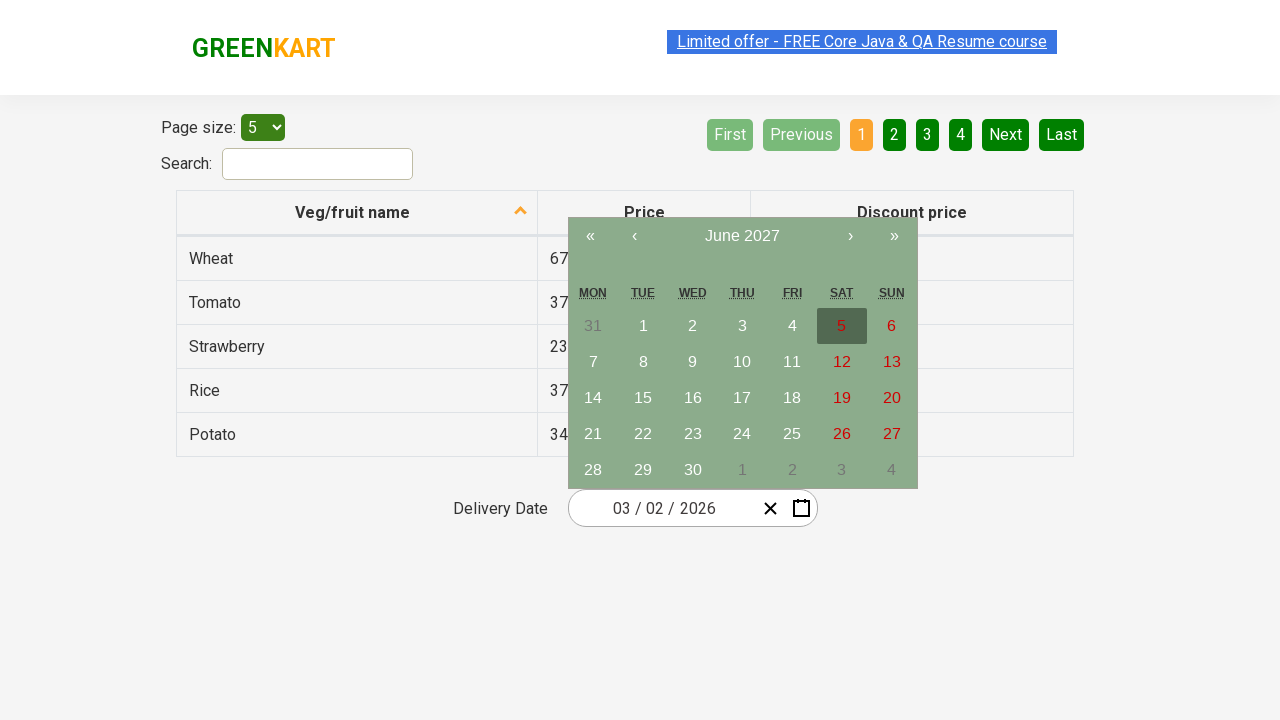

Selected date 15 from calendar at (643, 398) on //abbr[text()='15']
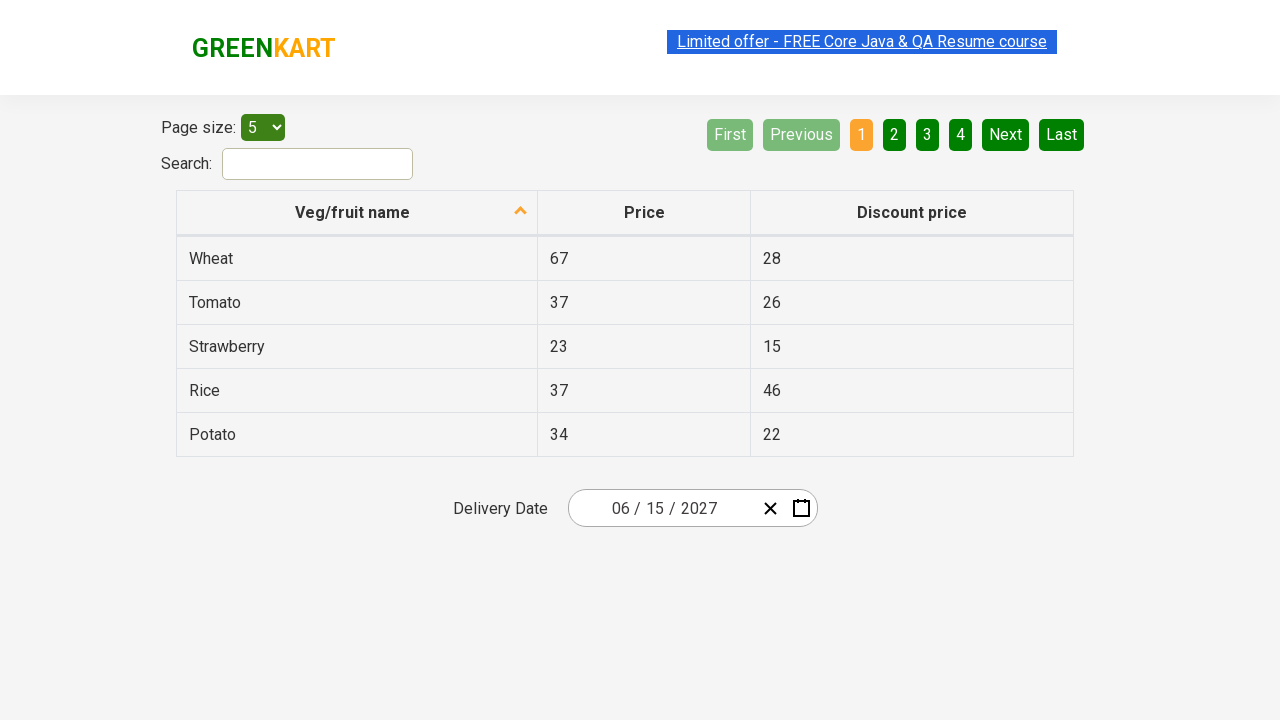

Waited for date picker input group to update with selected date
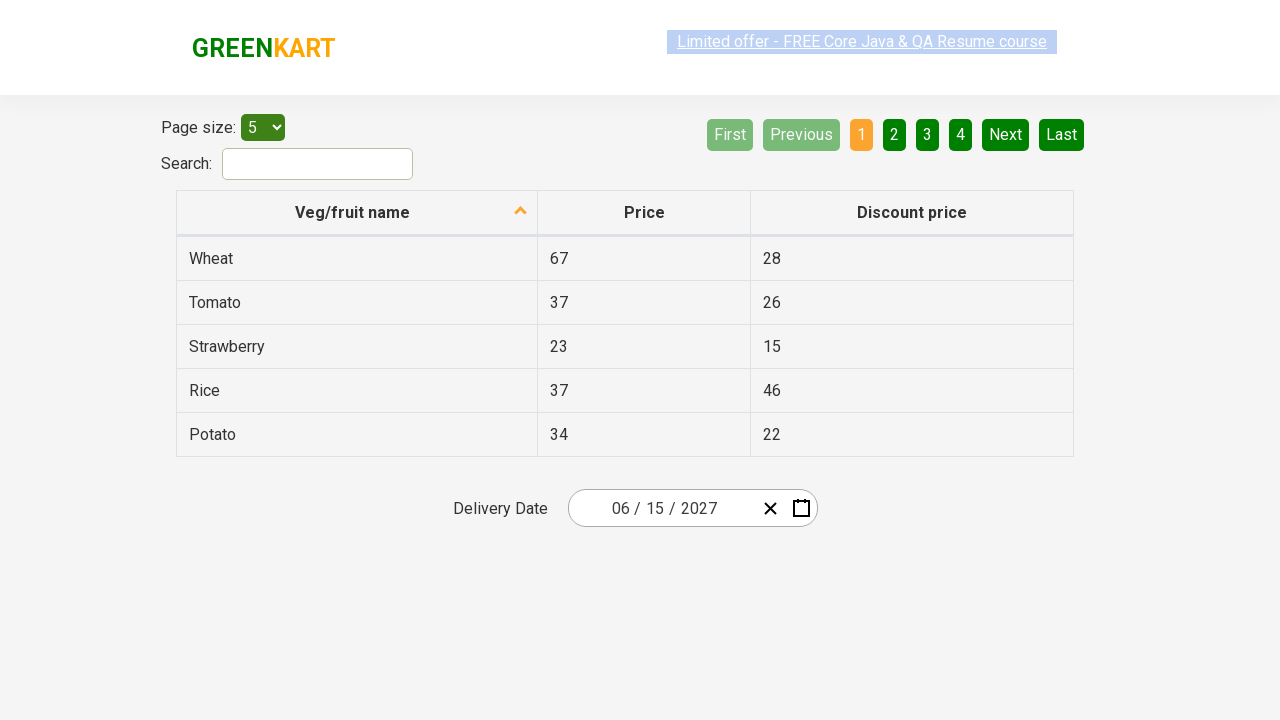

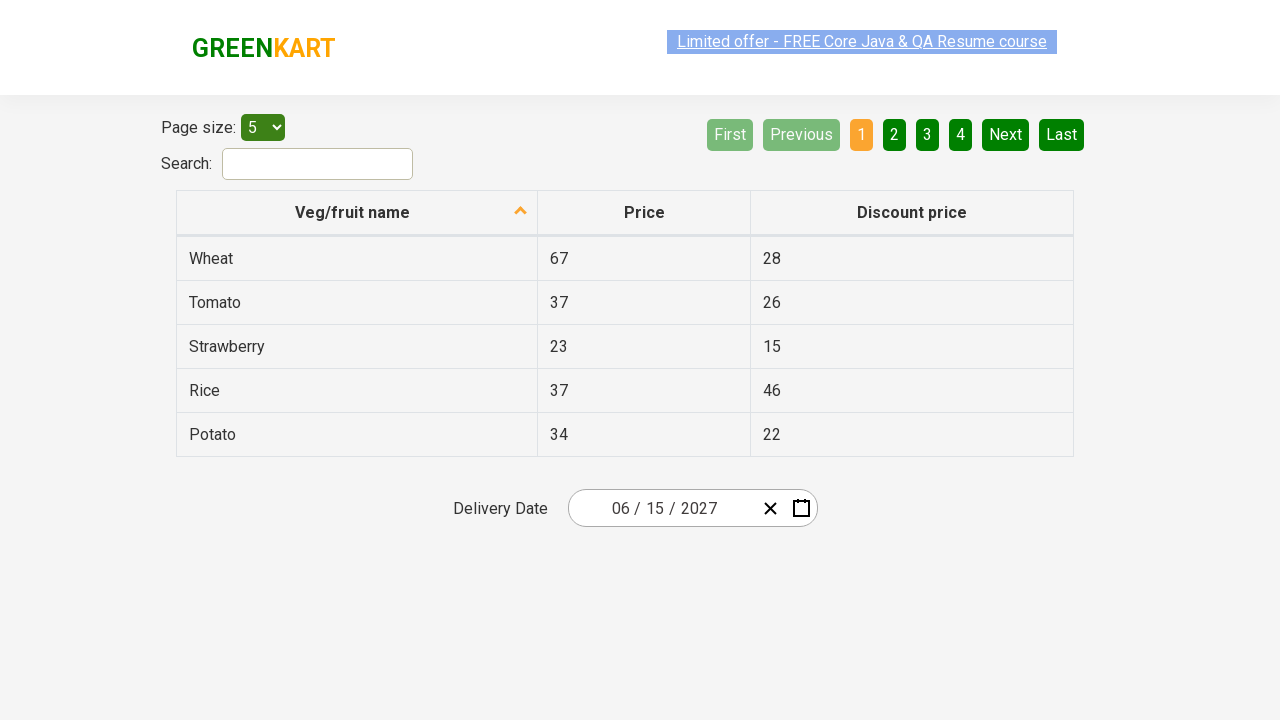